Navigates to the Calley auto dialer page and sets viewport to 1920x1080 resolution to verify page loads correctly at full HD resolution.

Starting URL: https://www.getcalley.com/how-calley-auto-dialer-app-works/

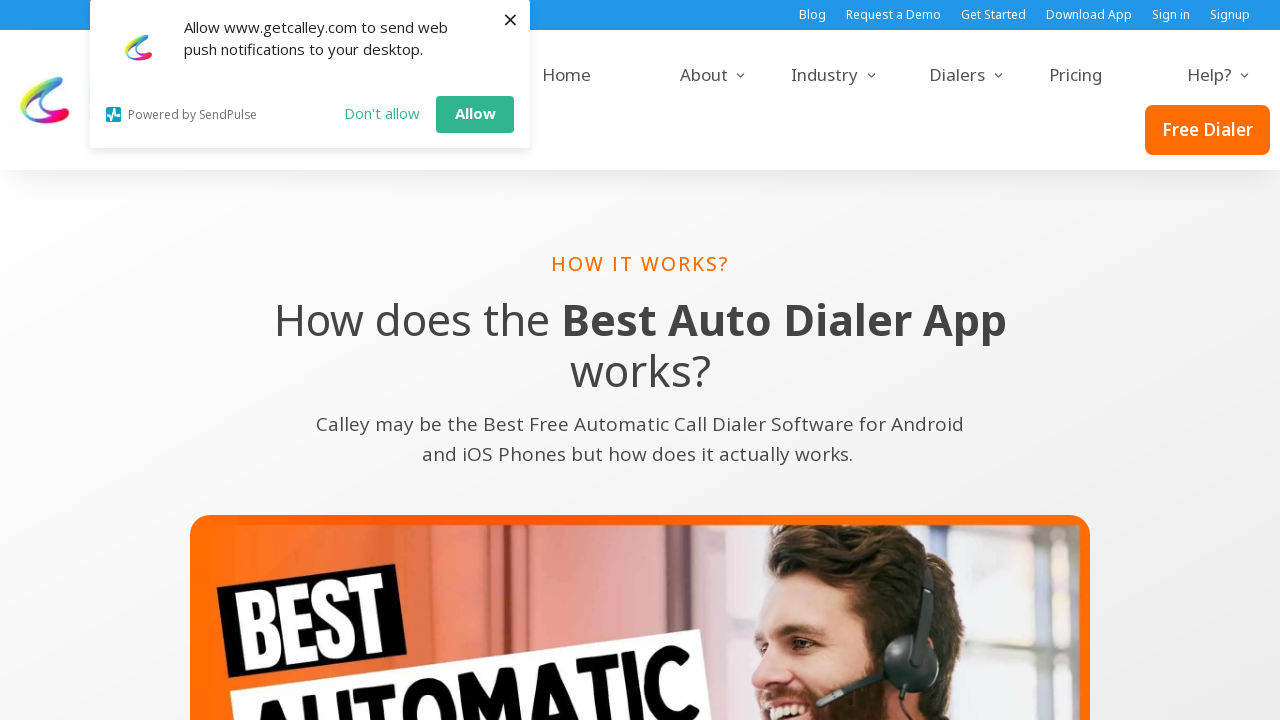

Set viewport to 1920x1080 (Full HD resolution)
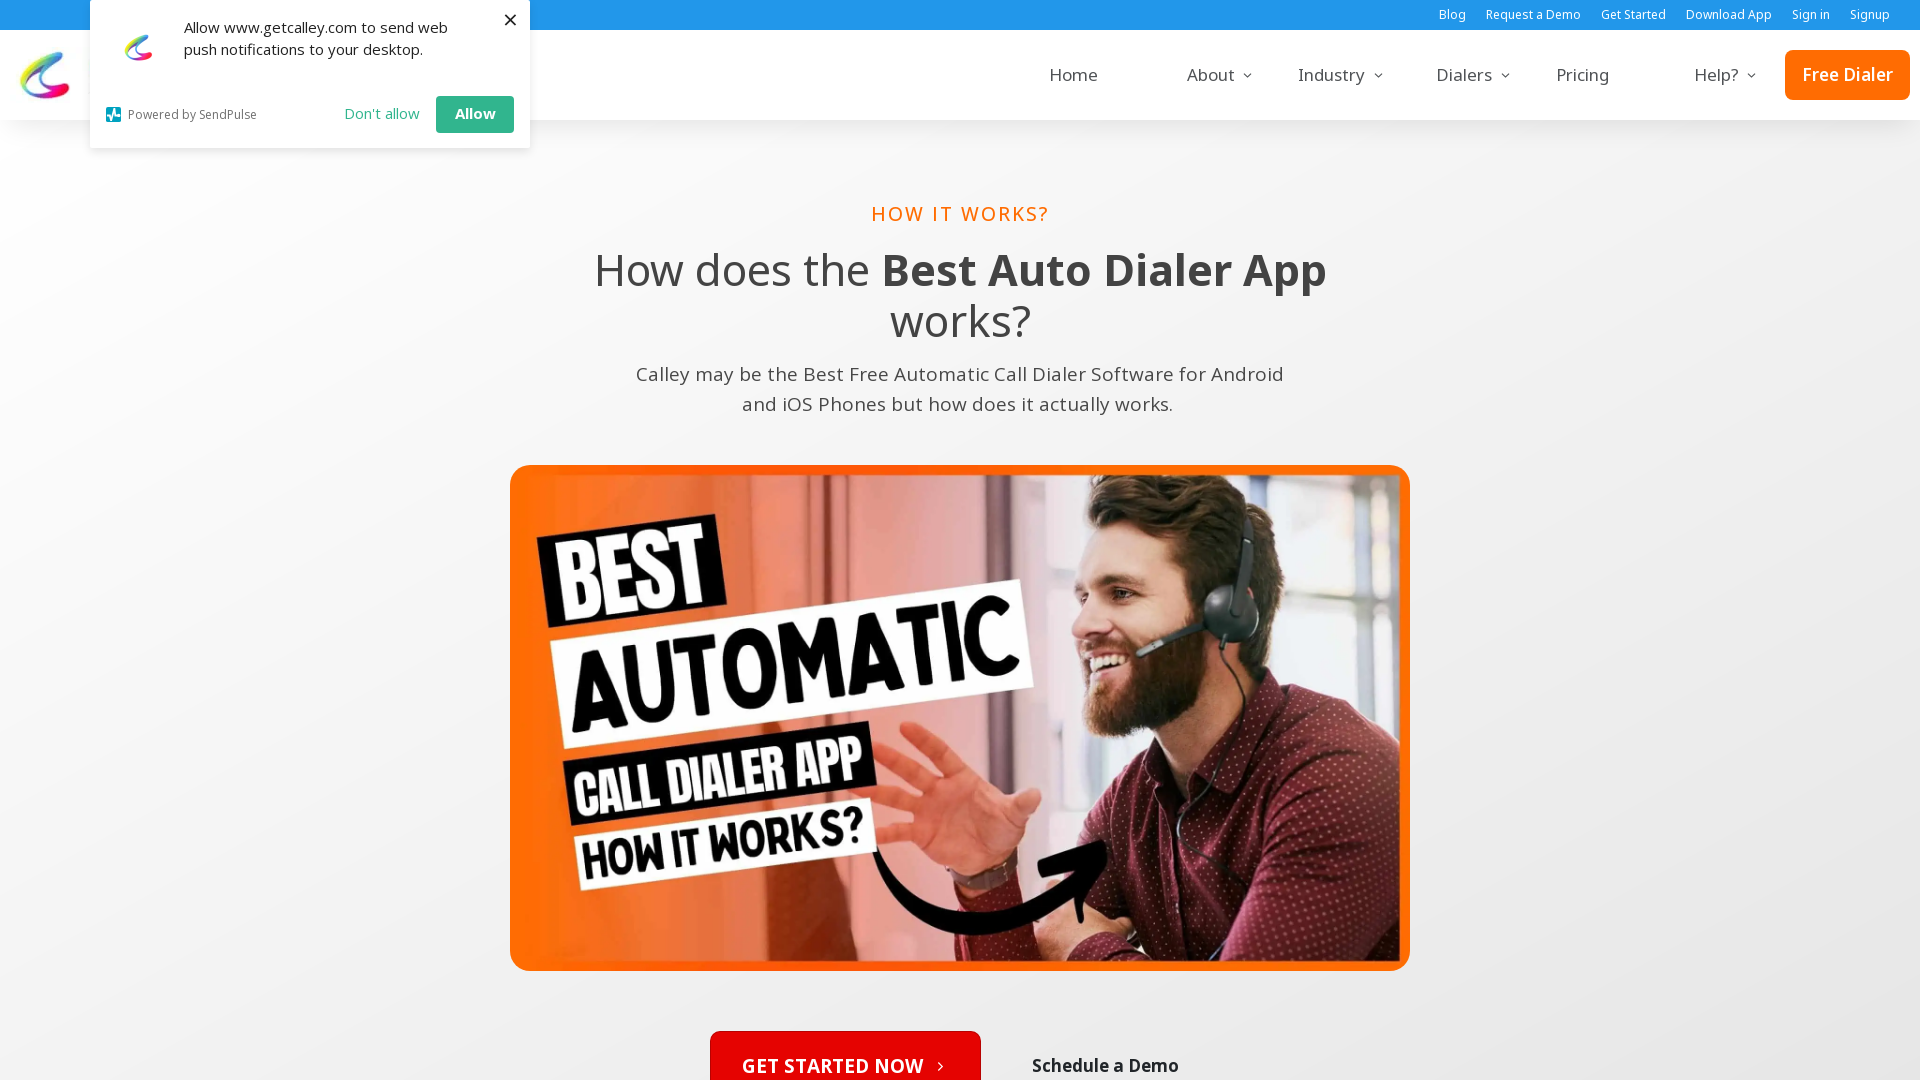

Calley auto dialer page loaded successfully at full HD resolution
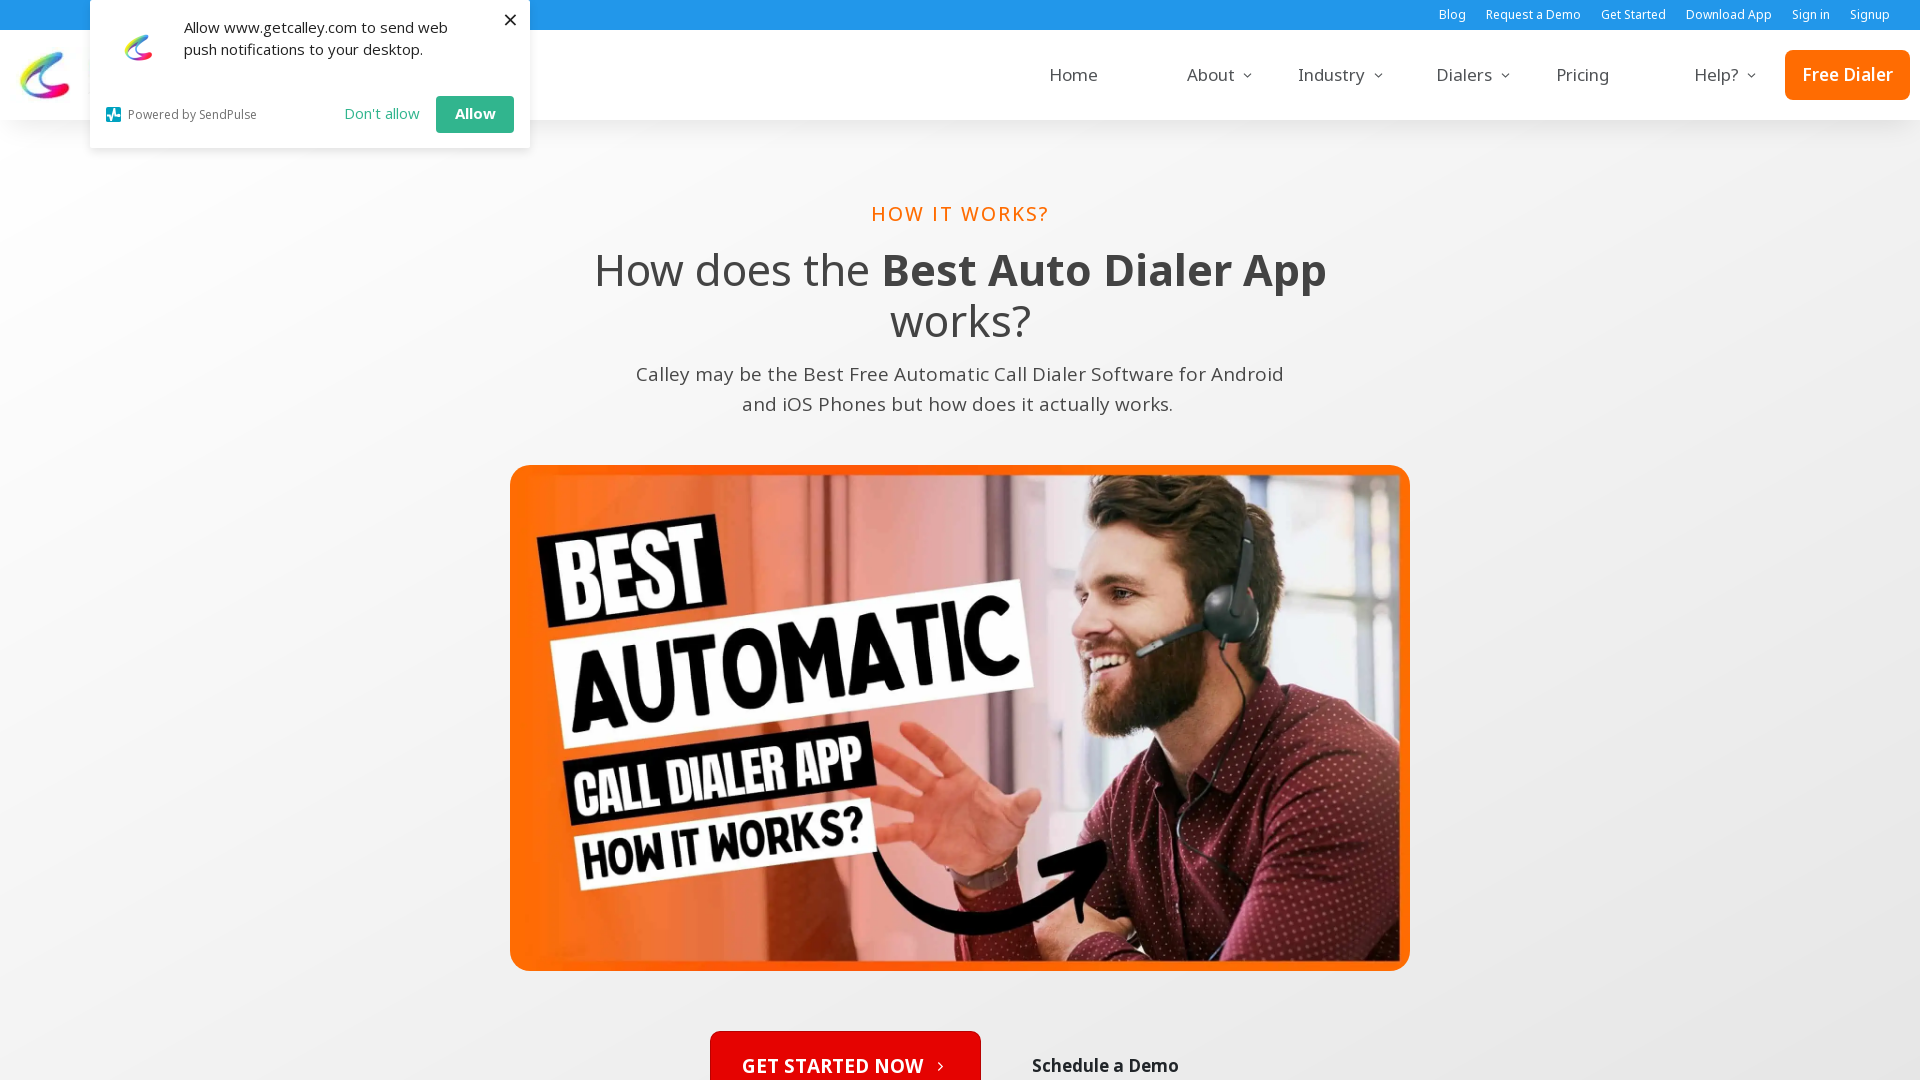

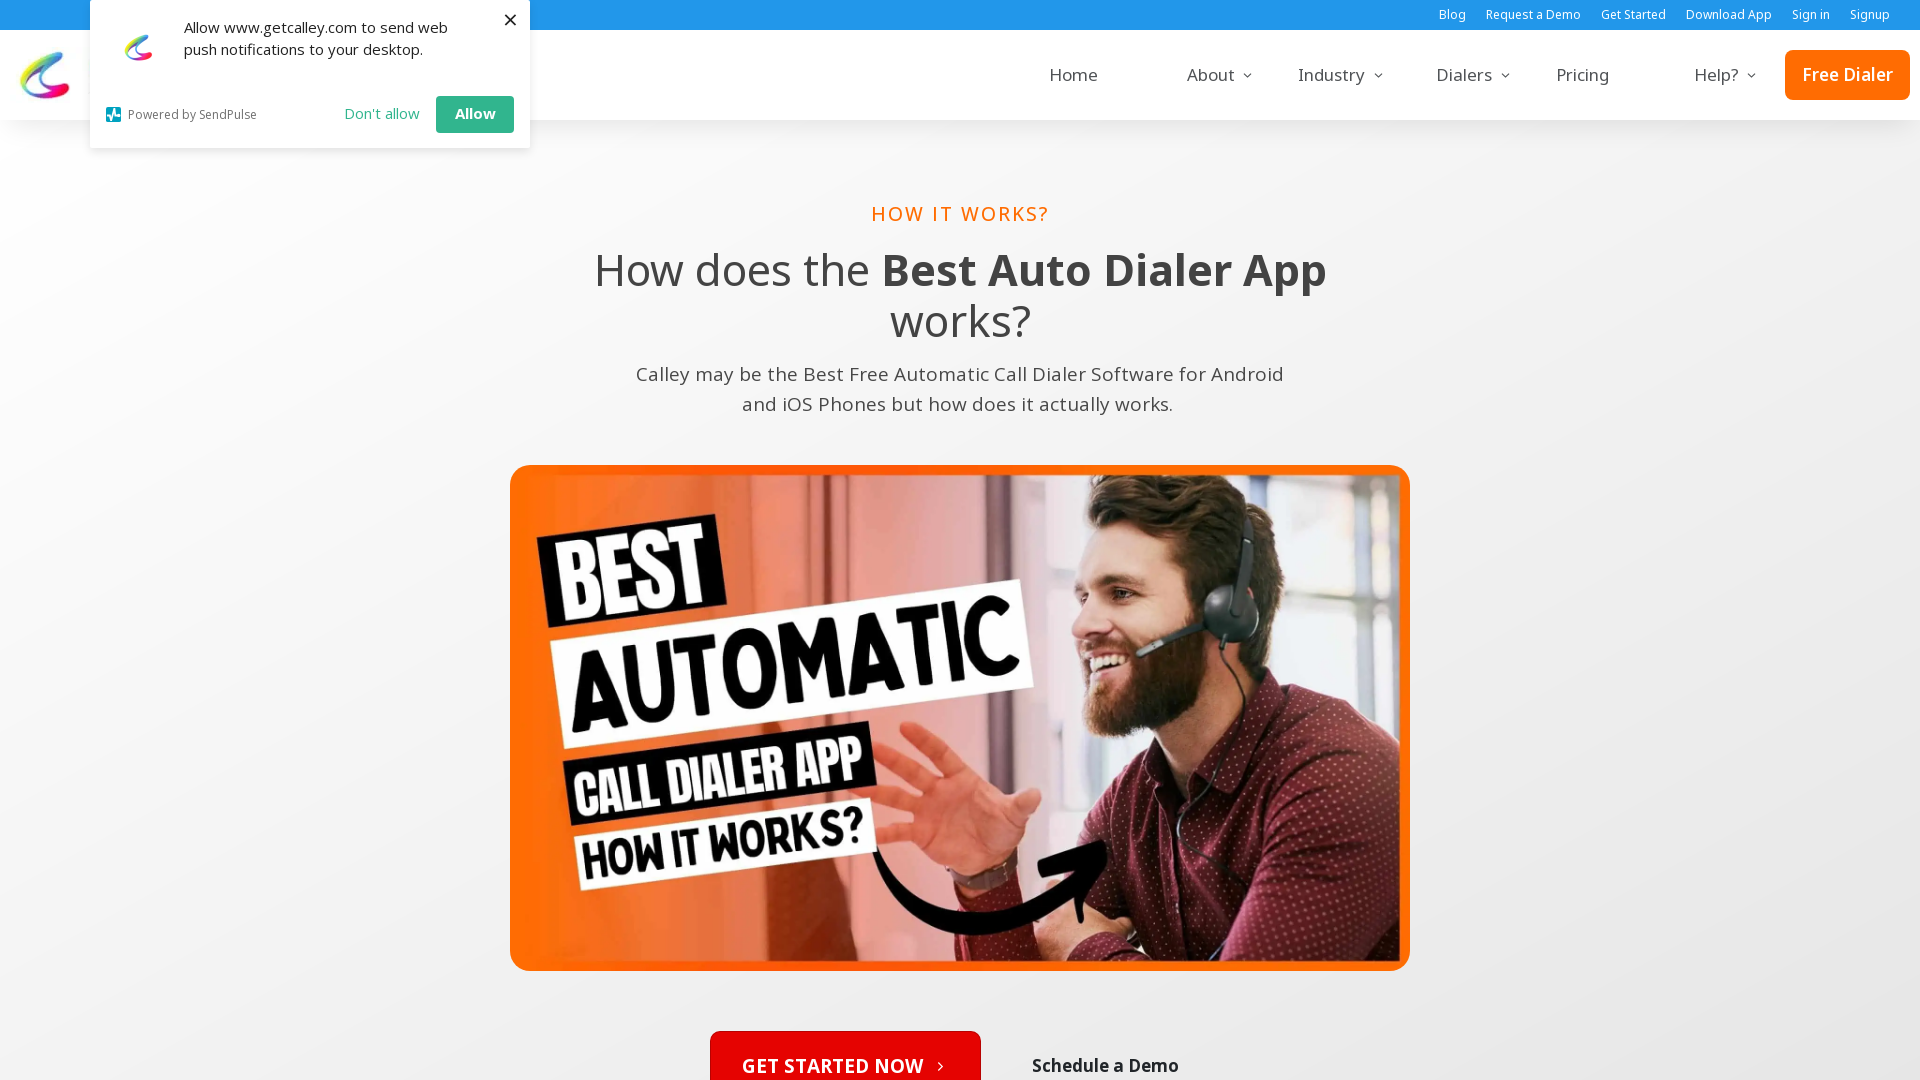